Tests checkbox functionality by clicking, checking, and unchecking multiple day-of-week checkboxes on a test automation practice page

Starting URL: https://testautomationpractice.blogspot.com/

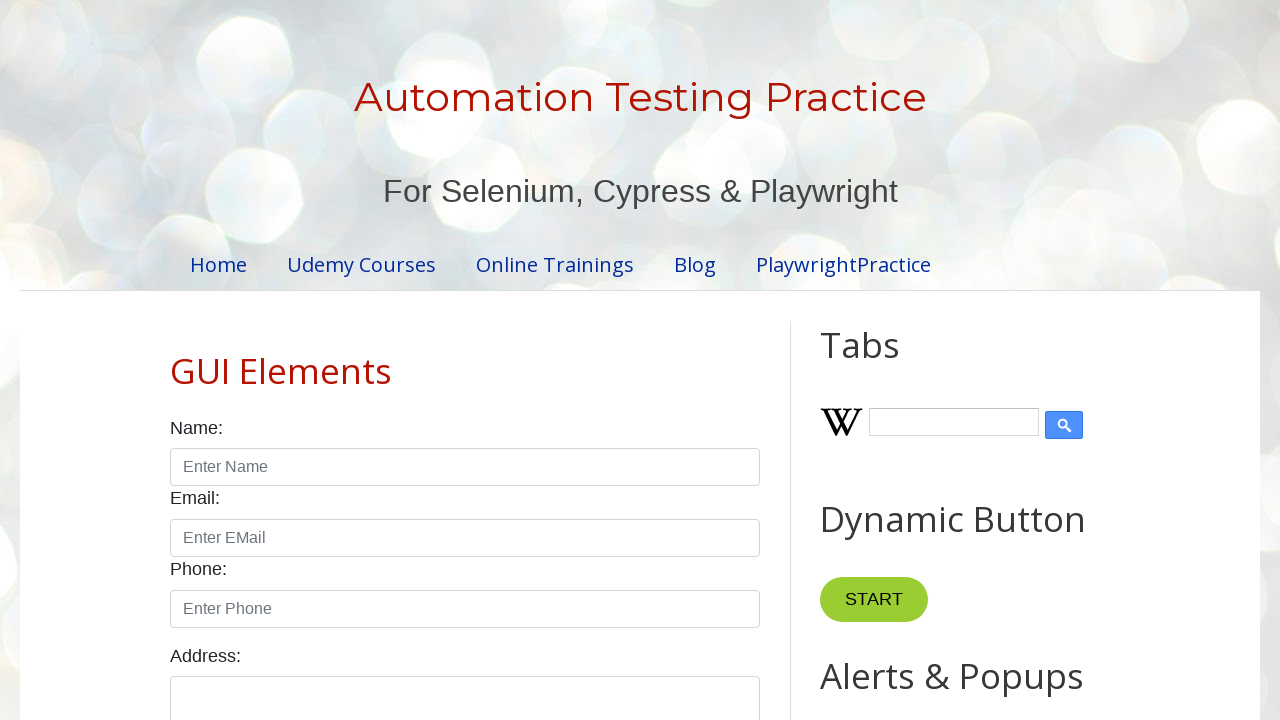

Clicked Sunday checkbox to toggle on at (176, 360) on #sunday
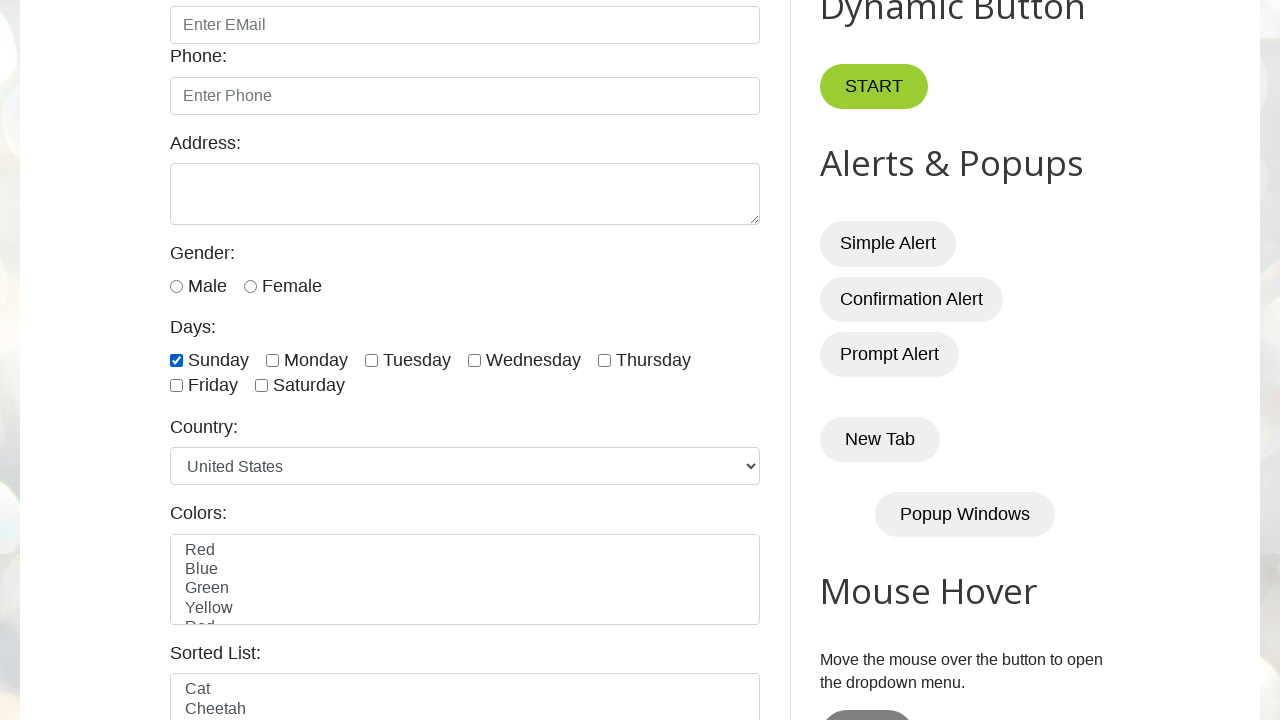

Clicked Sunday checkbox again to toggle off at (176, 360) on #sunday
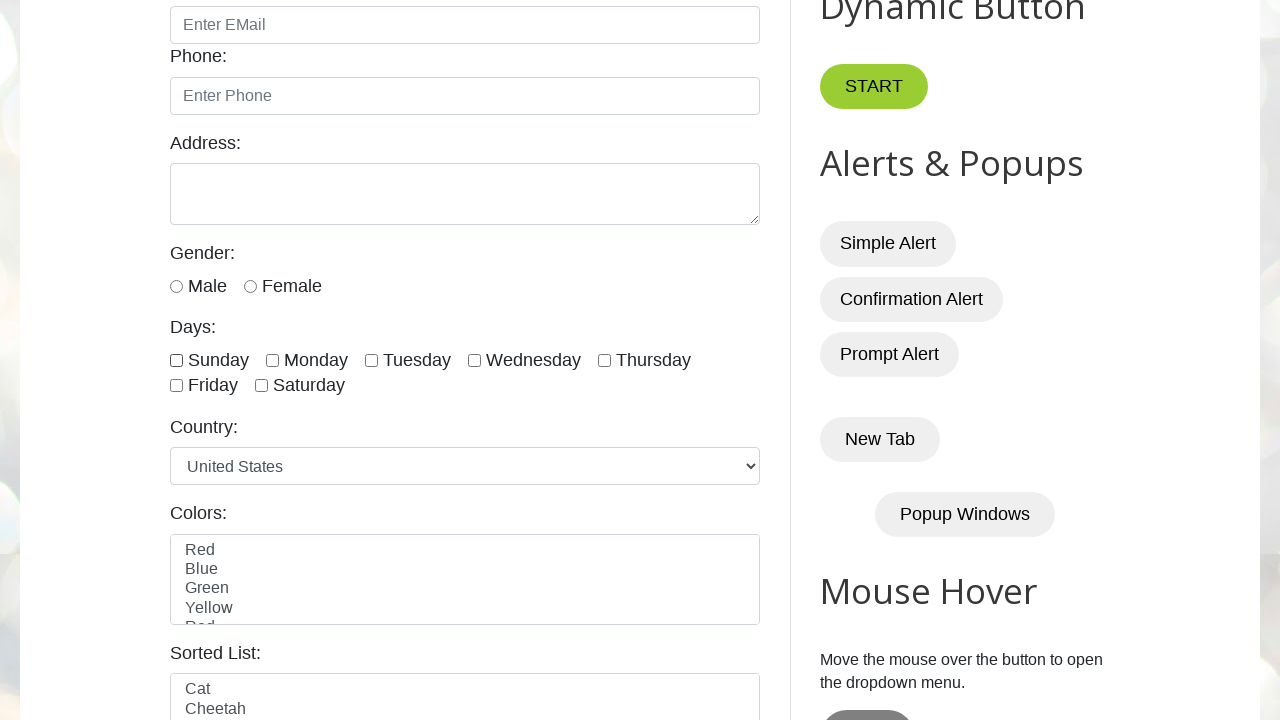

Checked Monday checkbox at (272, 360) on #monday
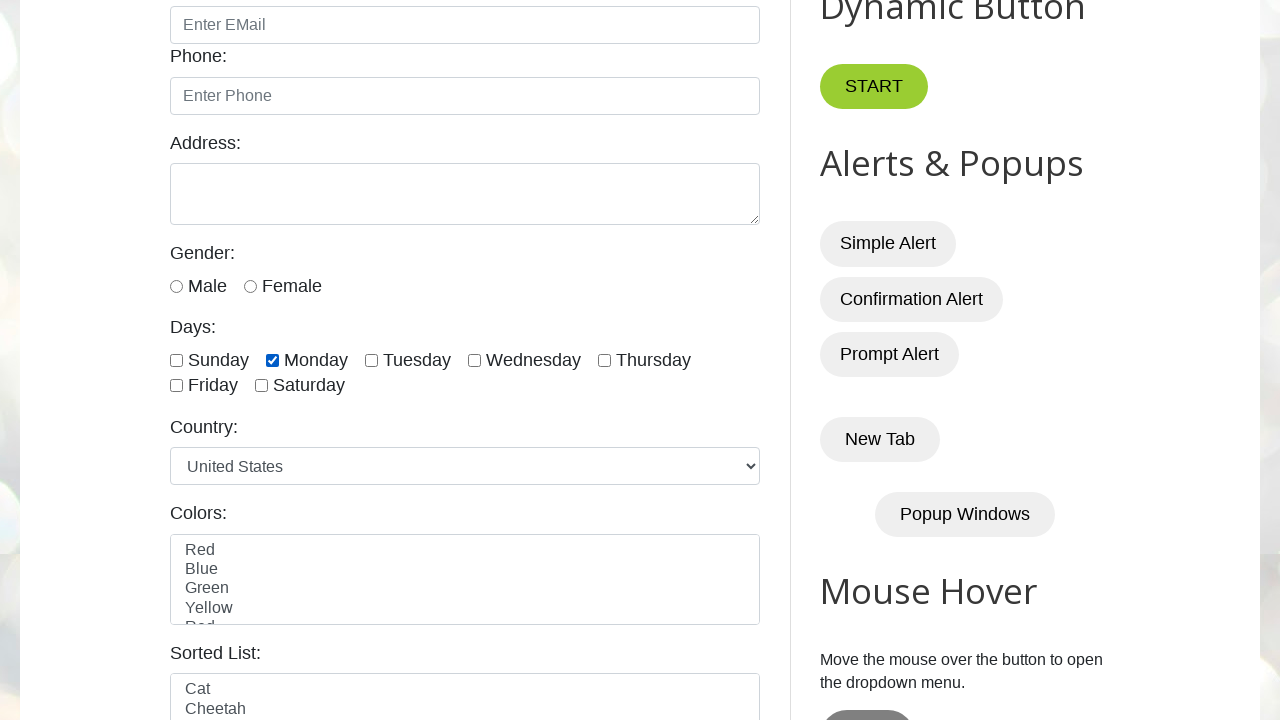

Checked Monday checkbox again (already checked) on #monday
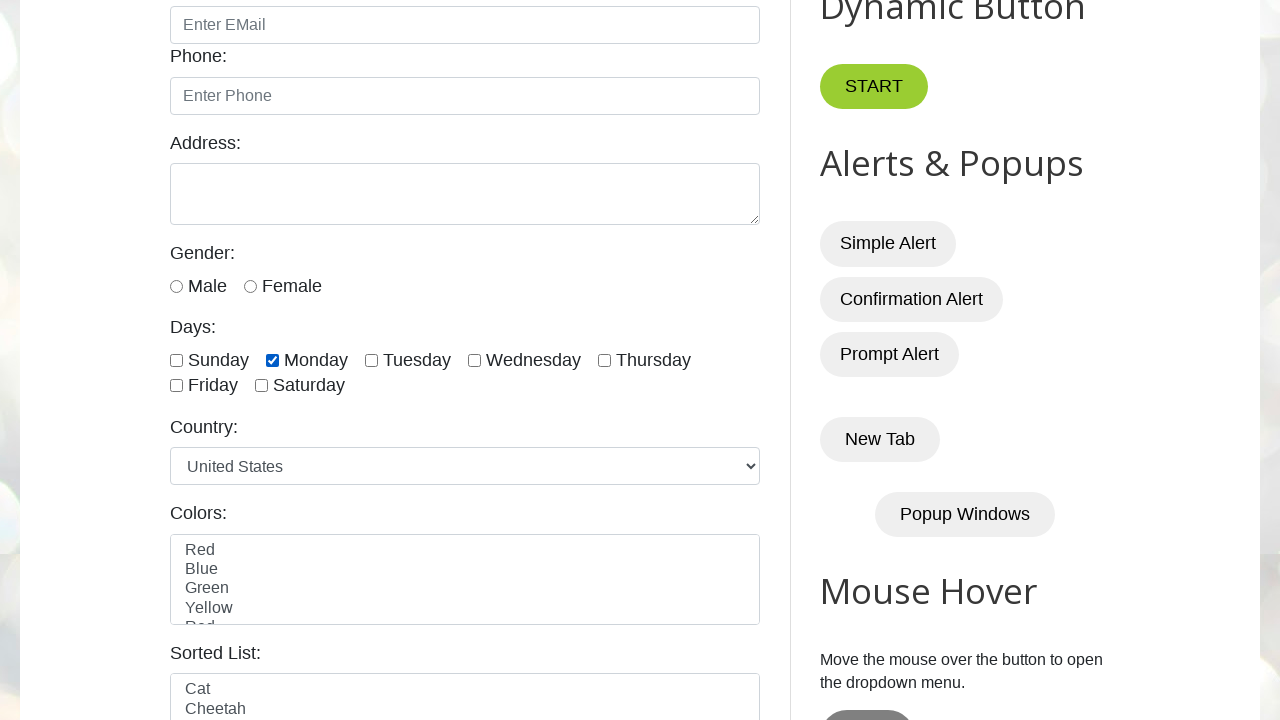

Checked checkbox #sunday at (176, 360) on #sunday
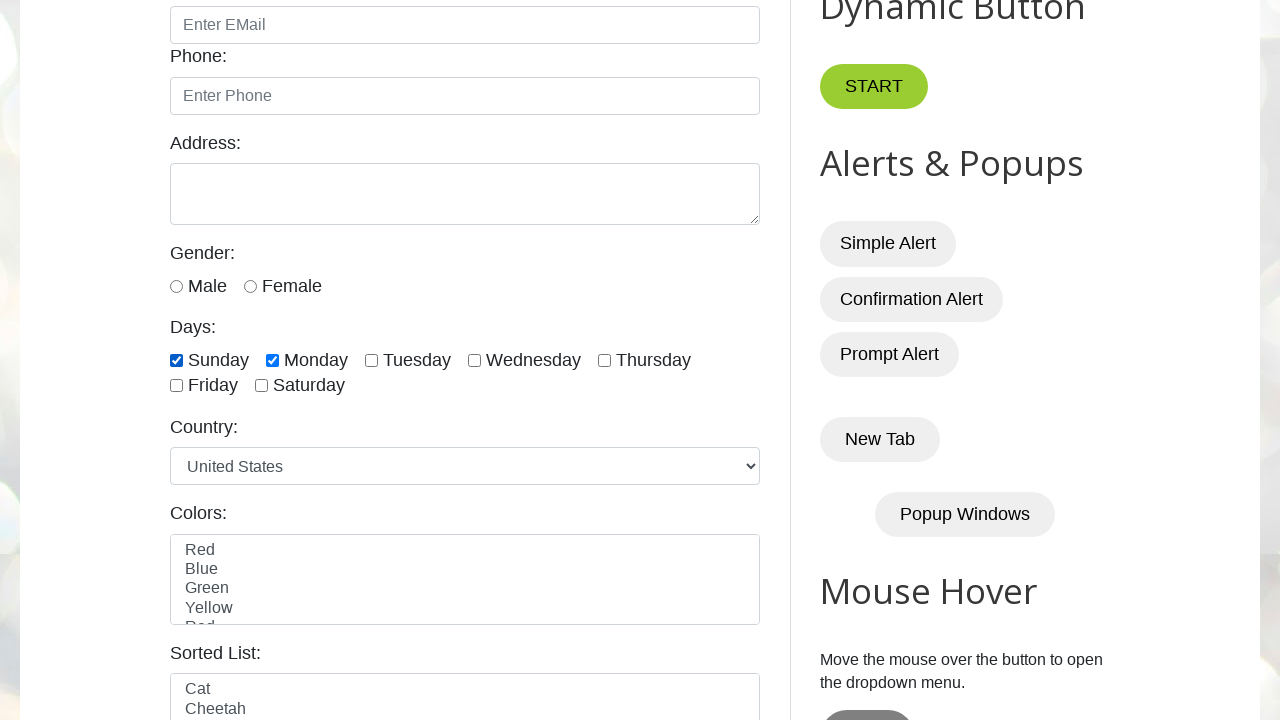

Checked checkbox #monday on #monday
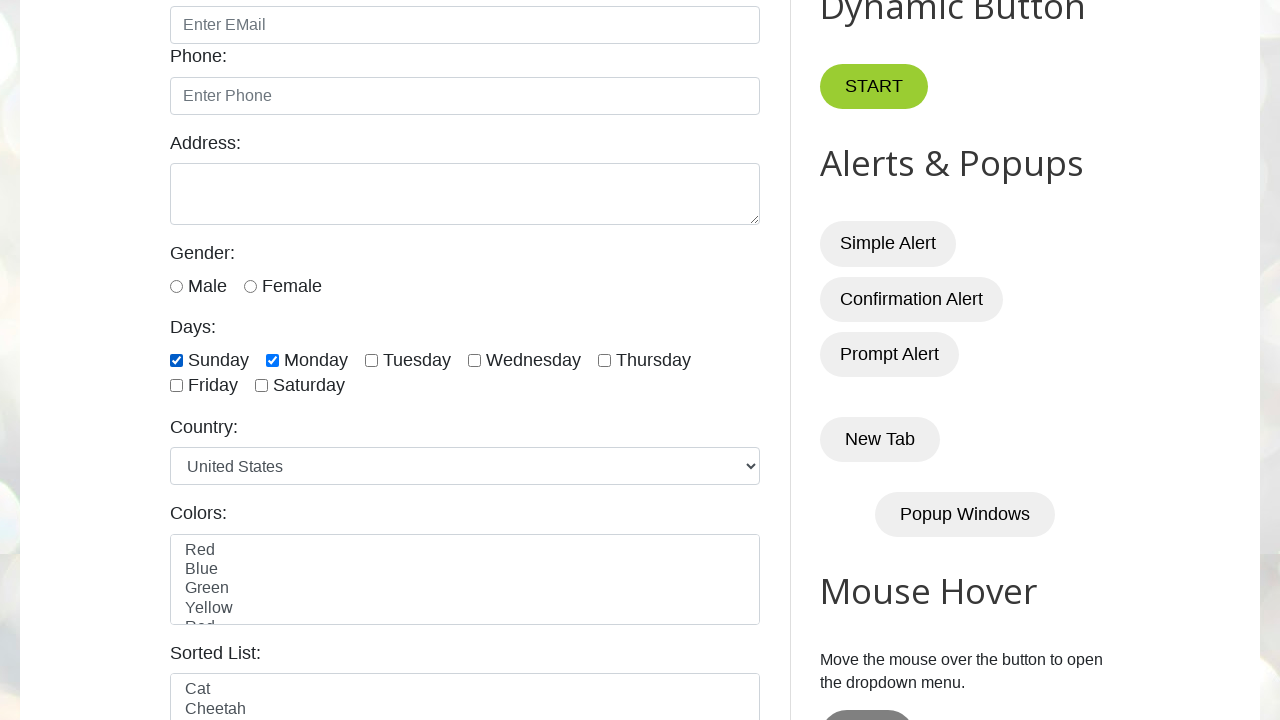

Checked checkbox #tuesday at (372, 360) on #tuesday
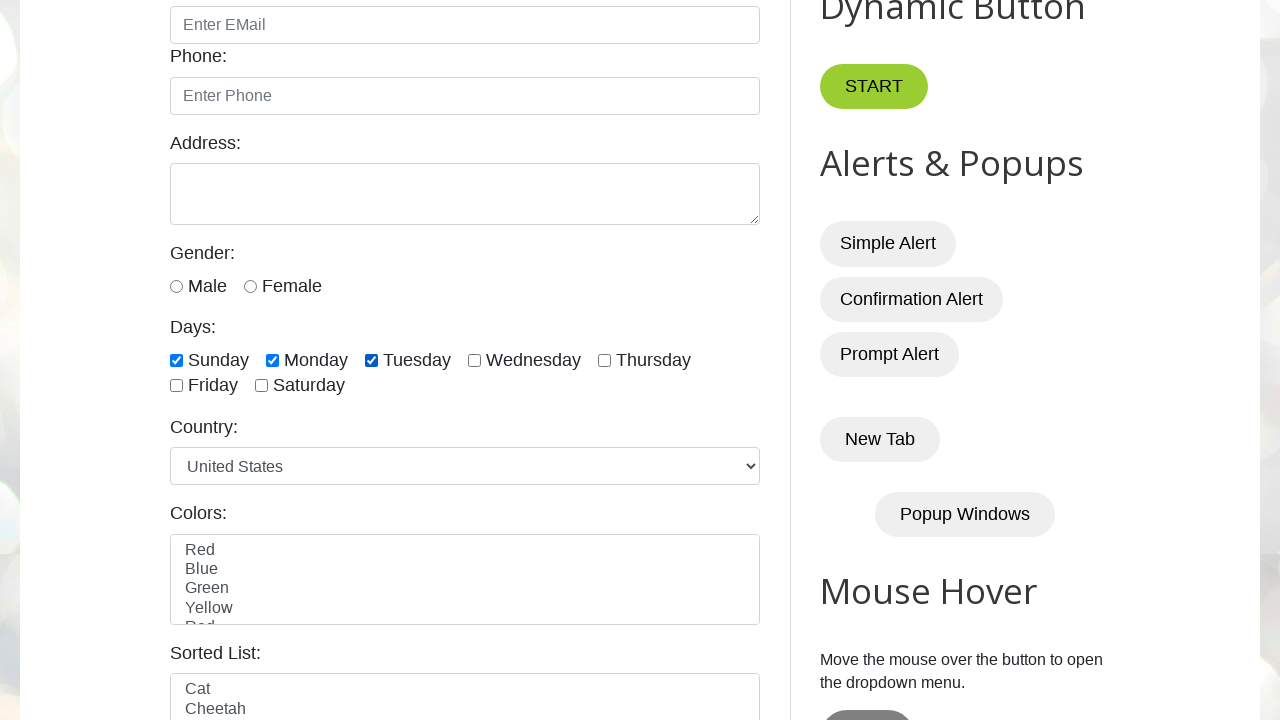

Checked checkbox #wednesday at (474, 360) on #wednesday
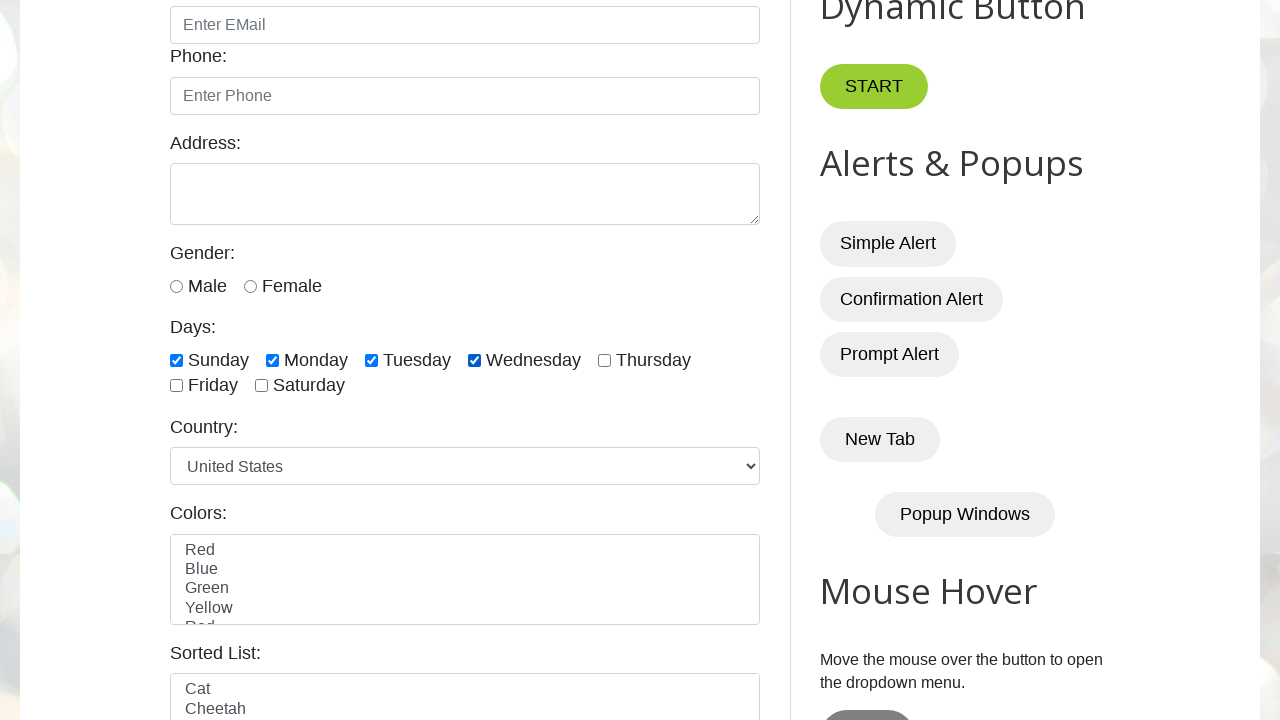

Checked checkbox [id="friday"] at (176, 386) on [id="friday"]
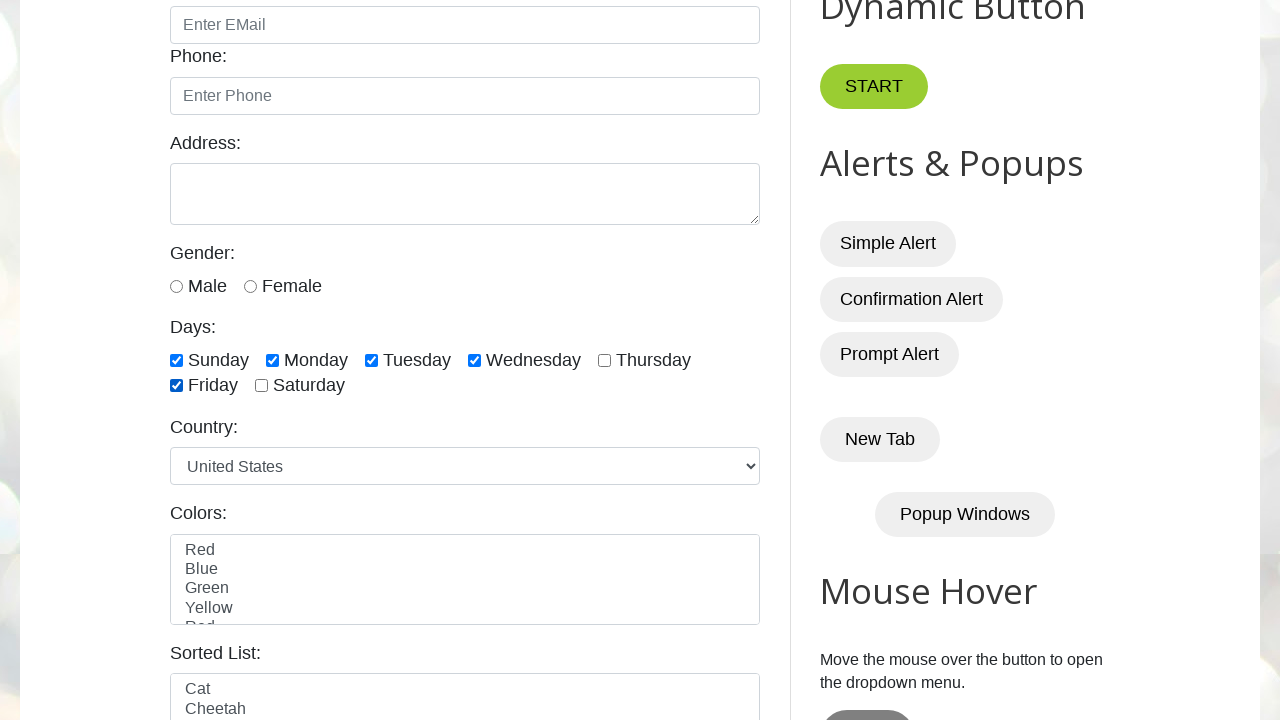

Unchecked checkbox #sunday at (176, 360) on #sunday
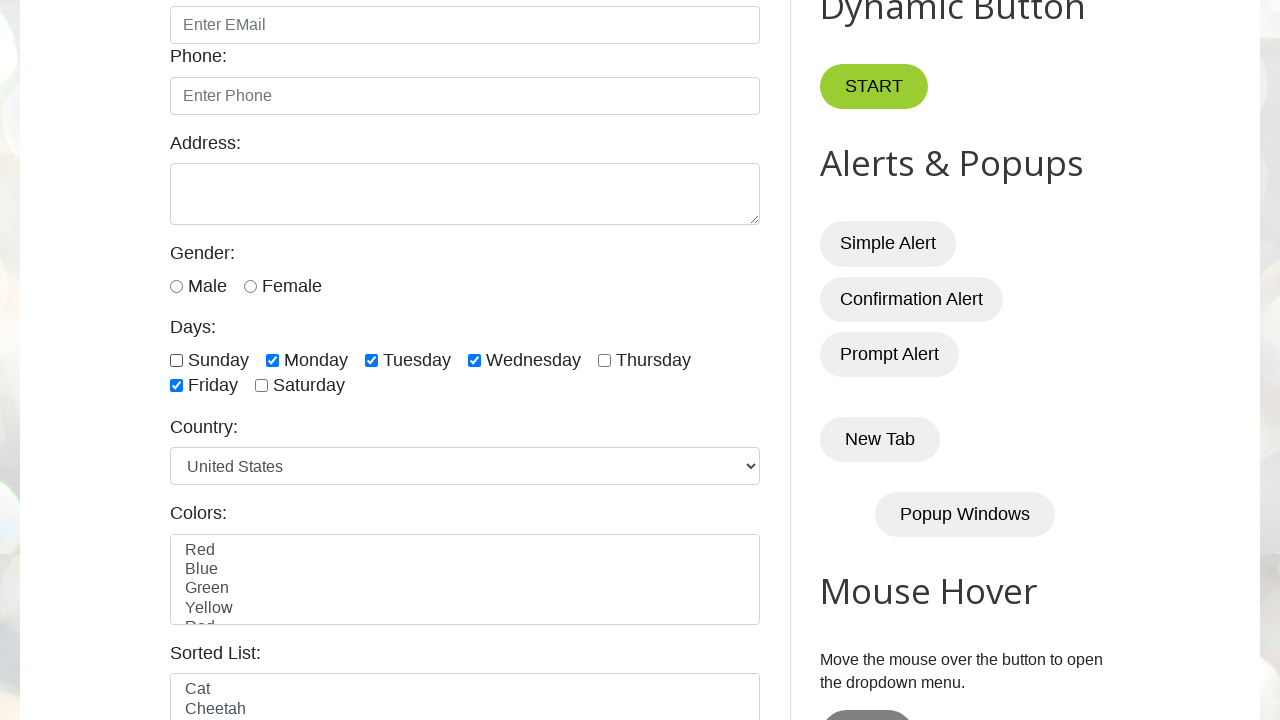

Unchecked checkbox #monday at (272, 360) on #monday
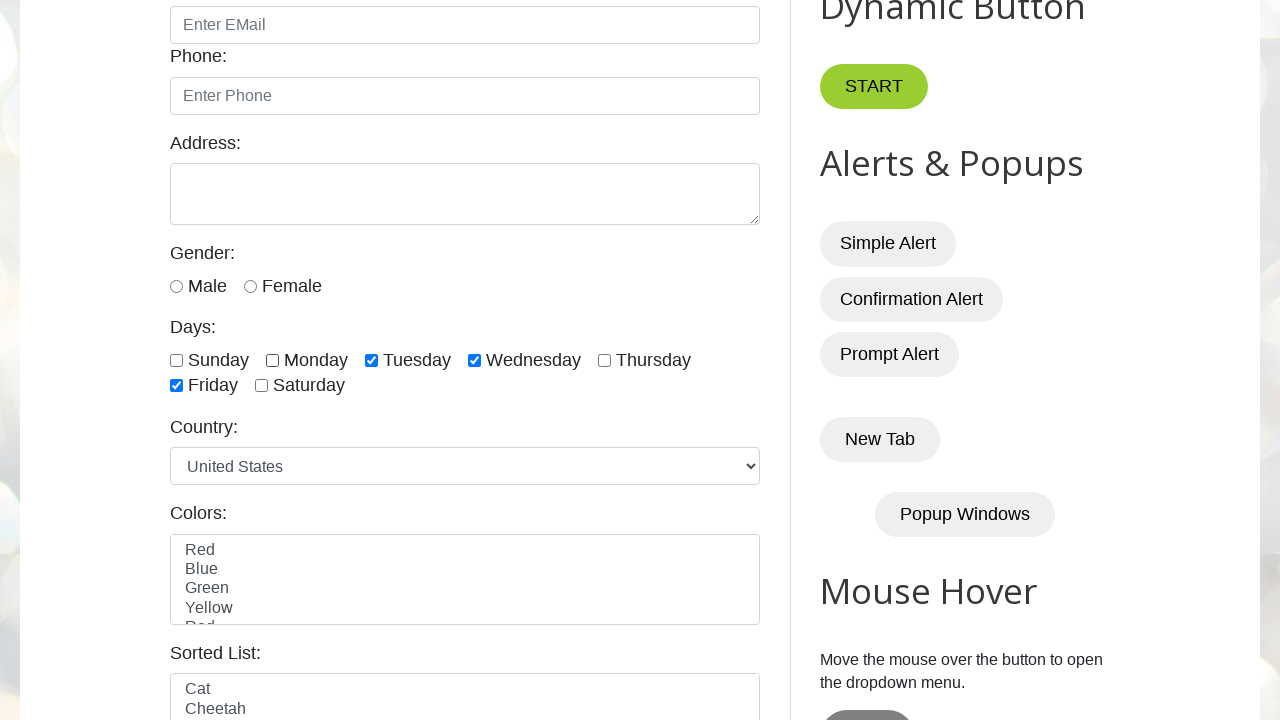

Unchecked checkbox #tuesday at (372, 360) on #tuesday
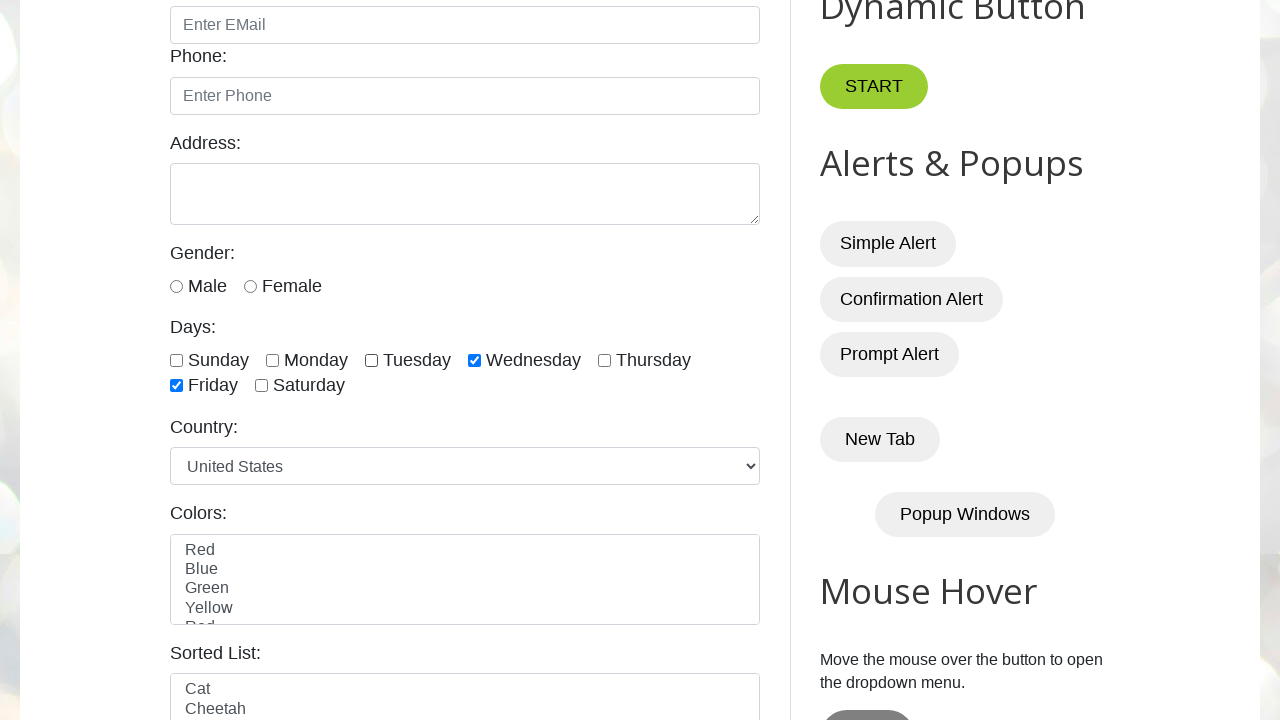

Unchecked checkbox #wednesday at (474, 360) on #wednesday
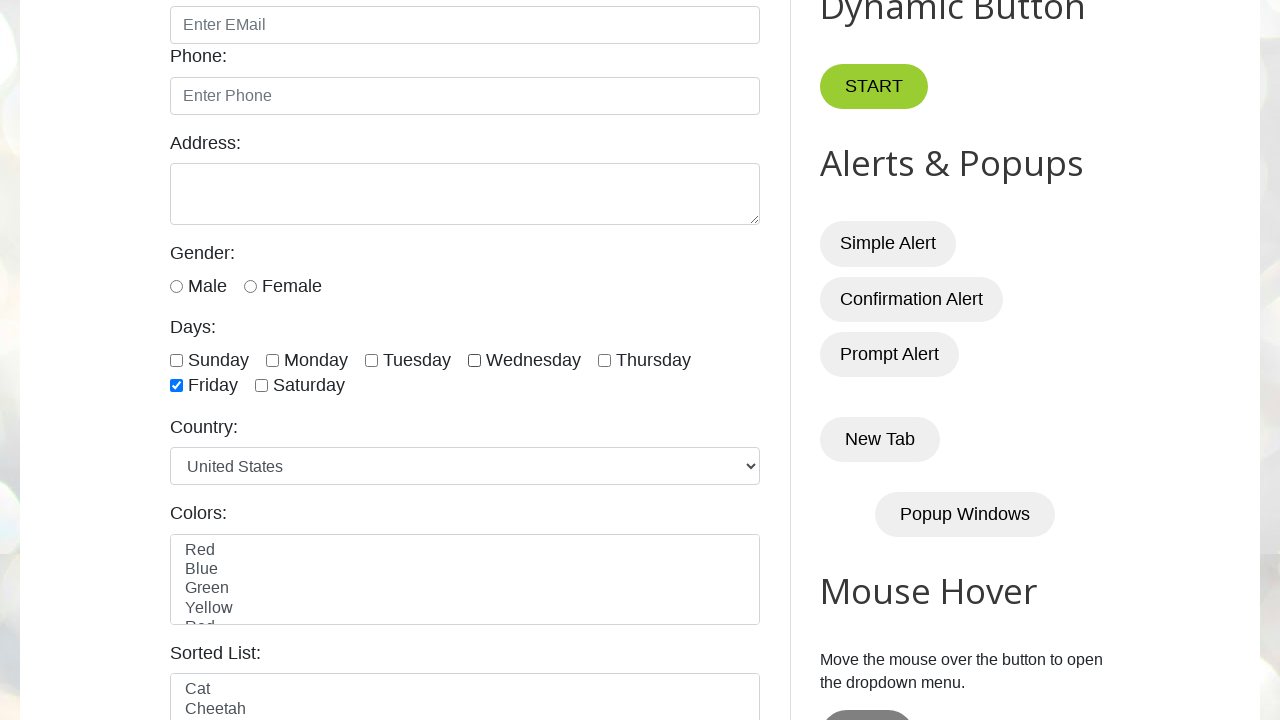

Unchecked checkbox [id="friday"] at (176, 386) on [id="friday"]
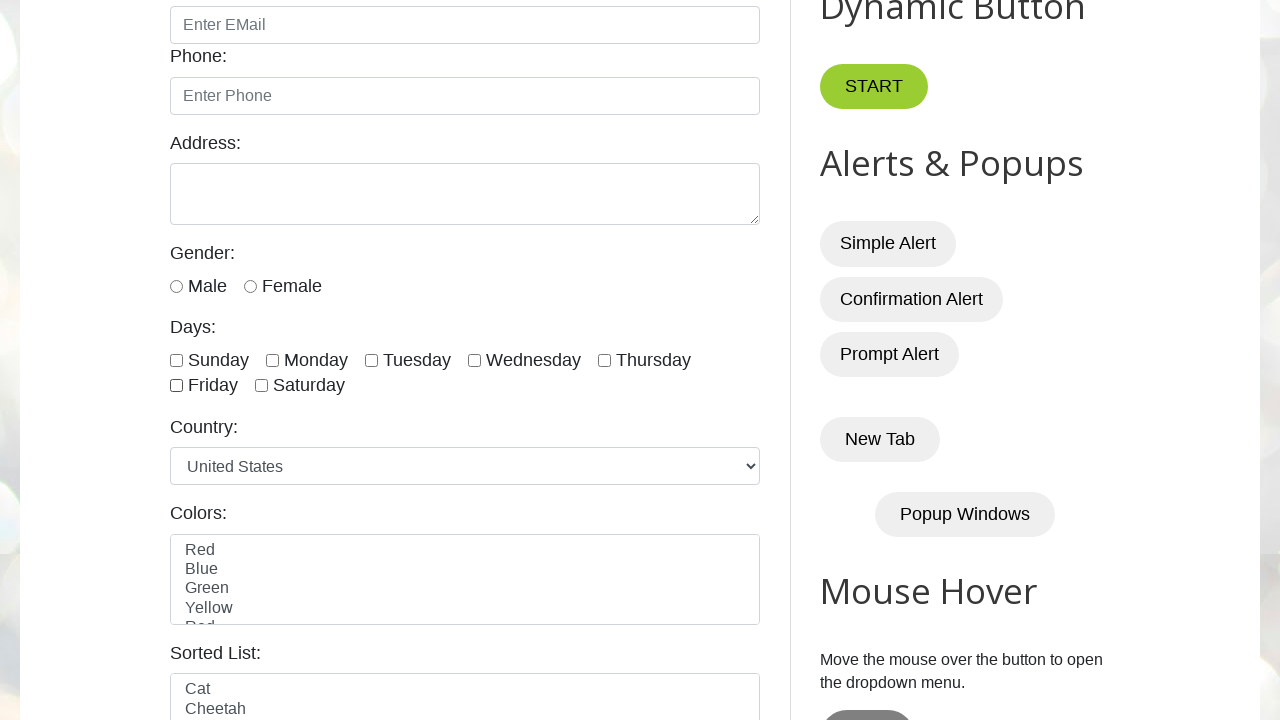

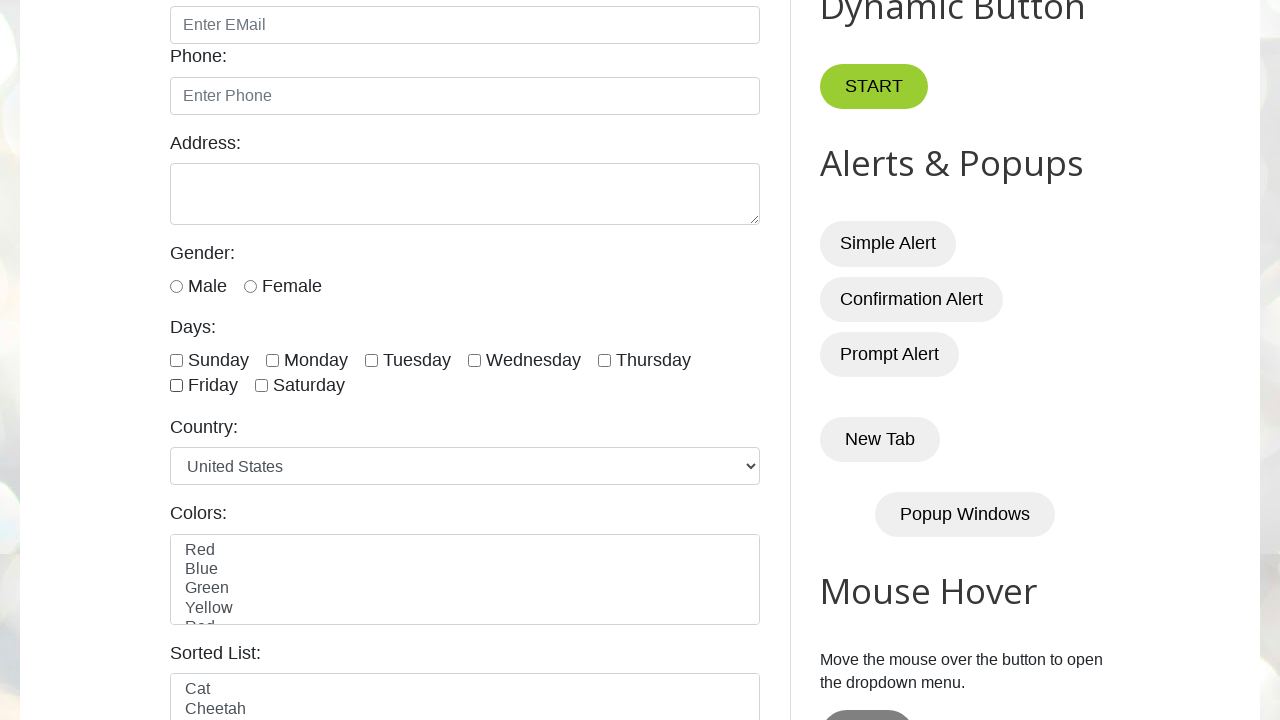